Tests the vowels and spaces filter on default text by clicking "Ну и ещё пробелы" (And also spaces) and "Выделить результат" buttons.

Starting URL: https://rioran.github.io/ru_vowels_filter/main.html

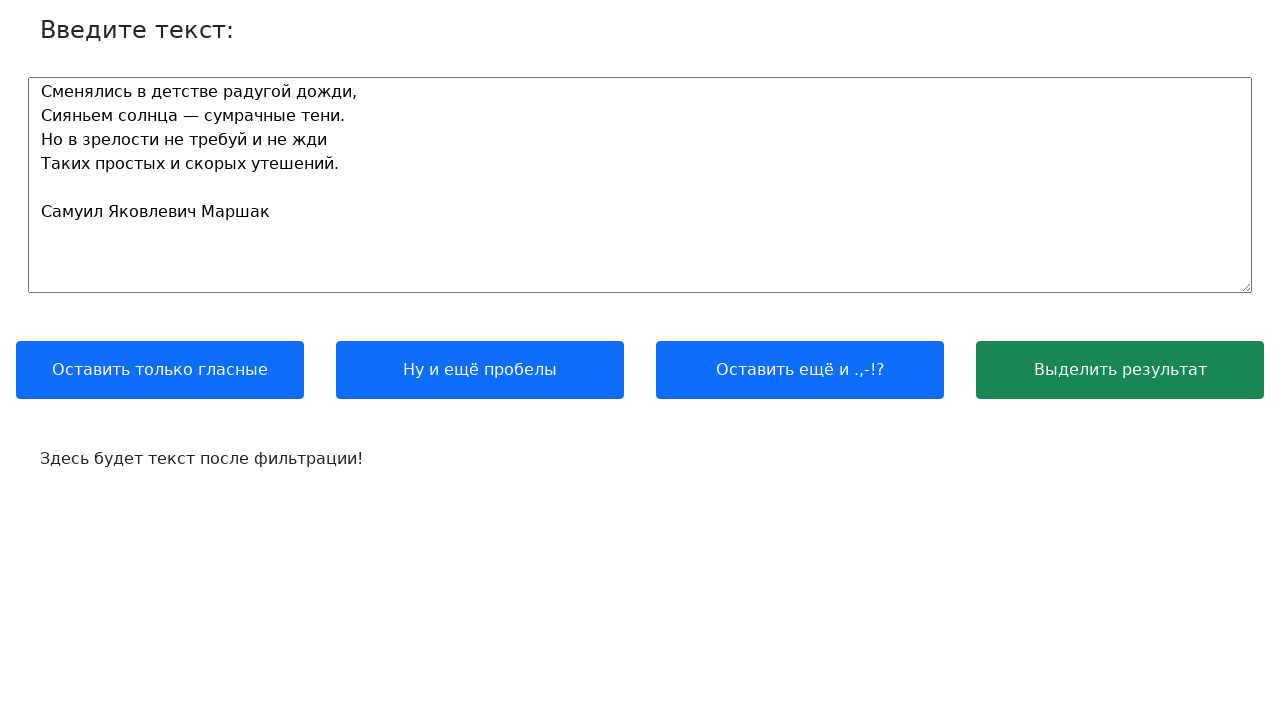

Clicked 'Ну и ещё пробелы' (And also spaces) button at (480, 370) on xpath=//button[contains(.,'Ну и ещё пробелы')]
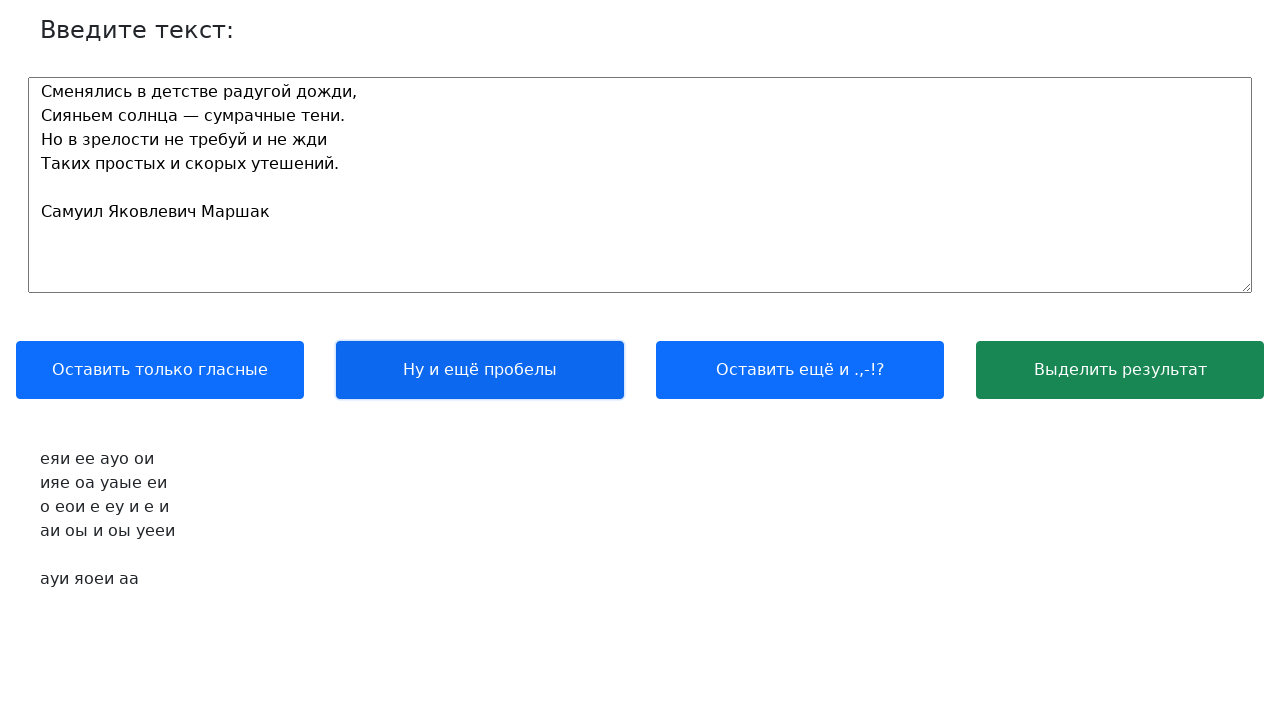

Clicked 'Выделить результат' (Highlight result) button at (1120, 370) on xpath=//button[contains(.,'Выделить результат')]
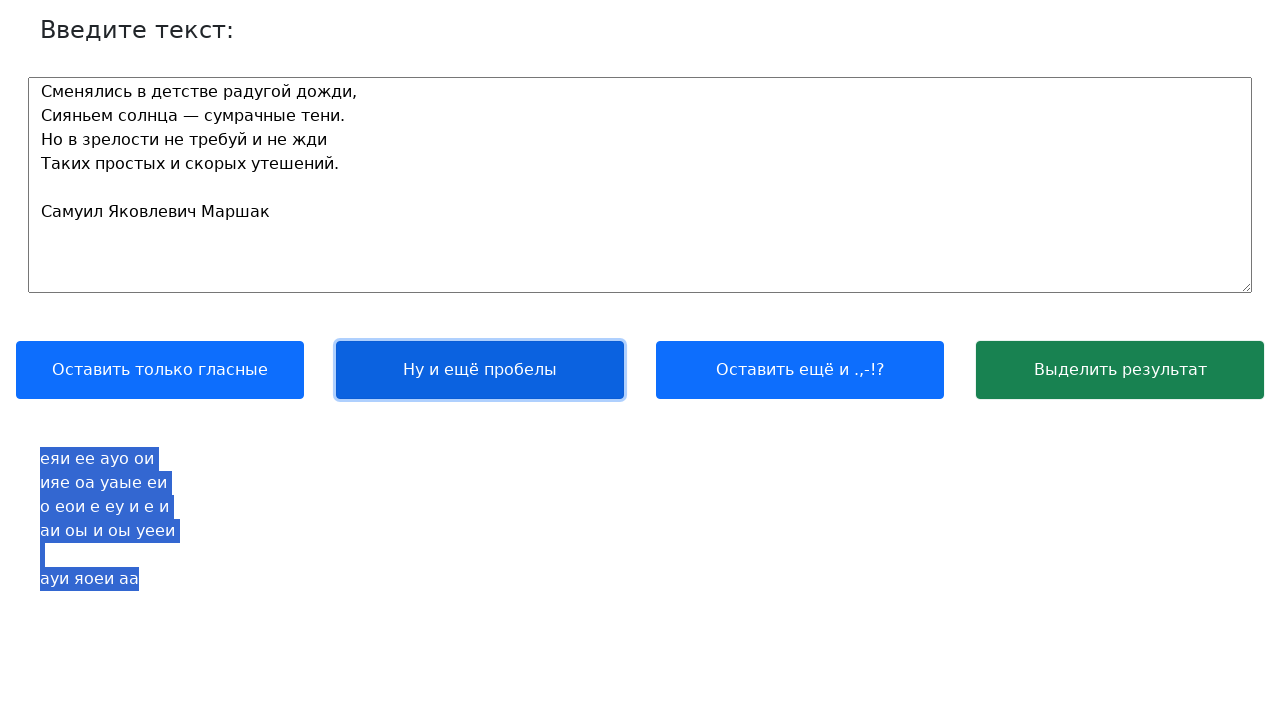

Output text element loaded and visible
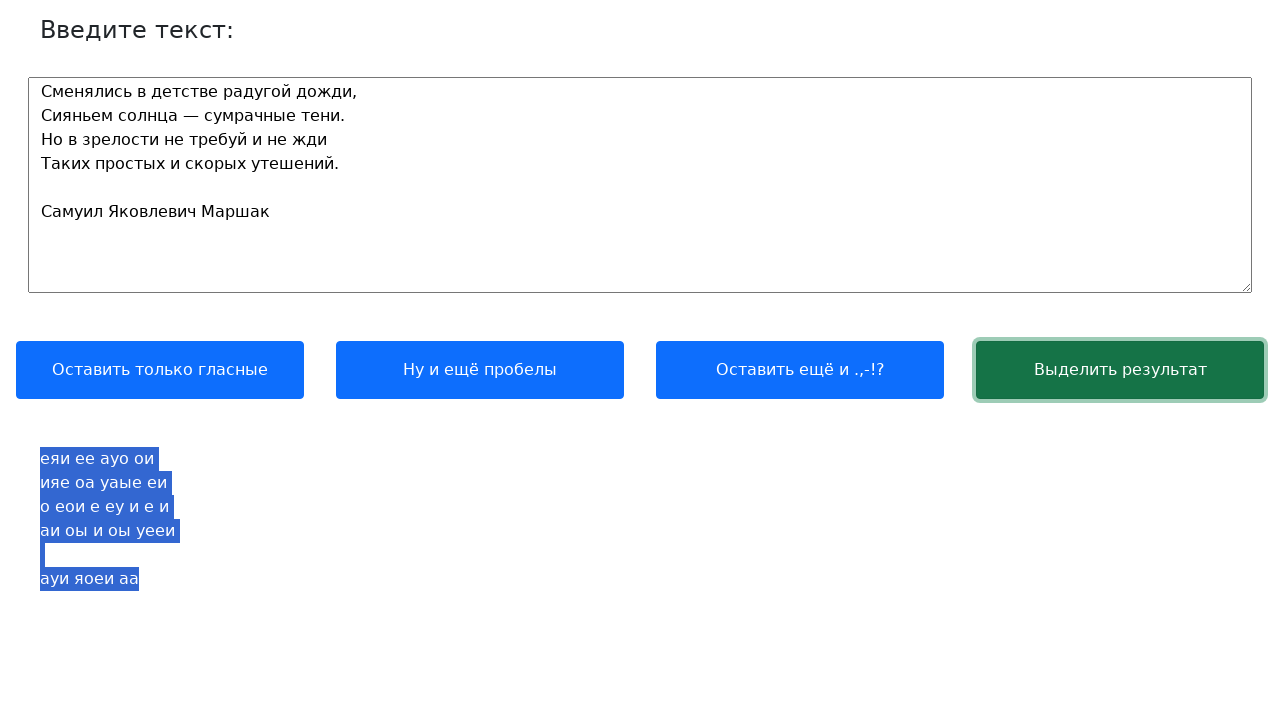

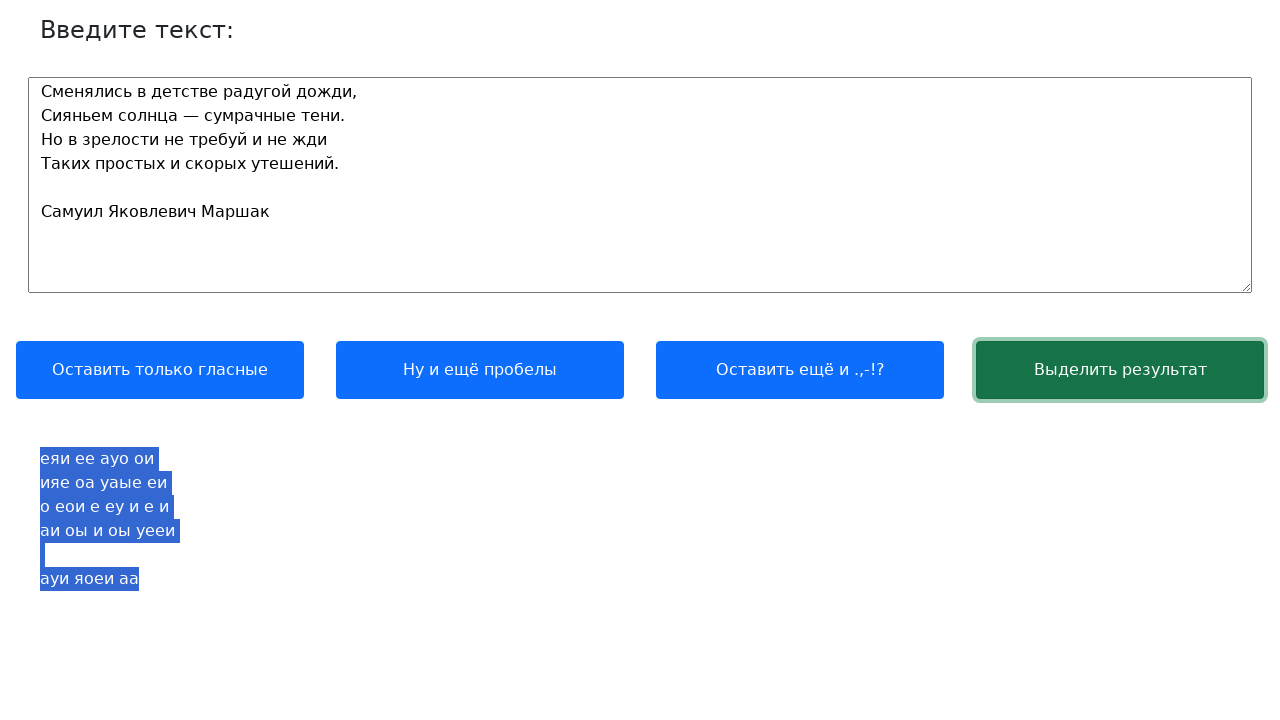